Tests dropdown functionality by selecting options using different methods (index, value, visible text) and verifying dropdown contents

Starting URL: https://the-internet.herokuapp.com/dropdown

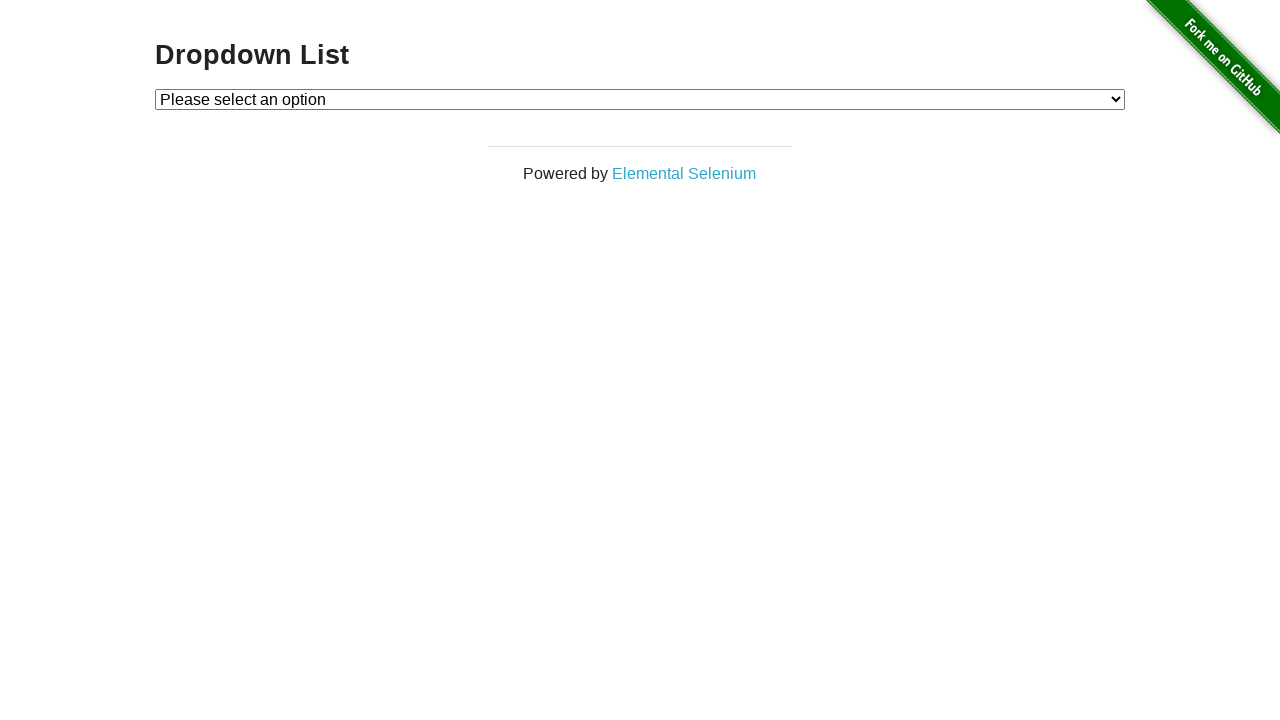

Located dropdown element with id 'dropdown'
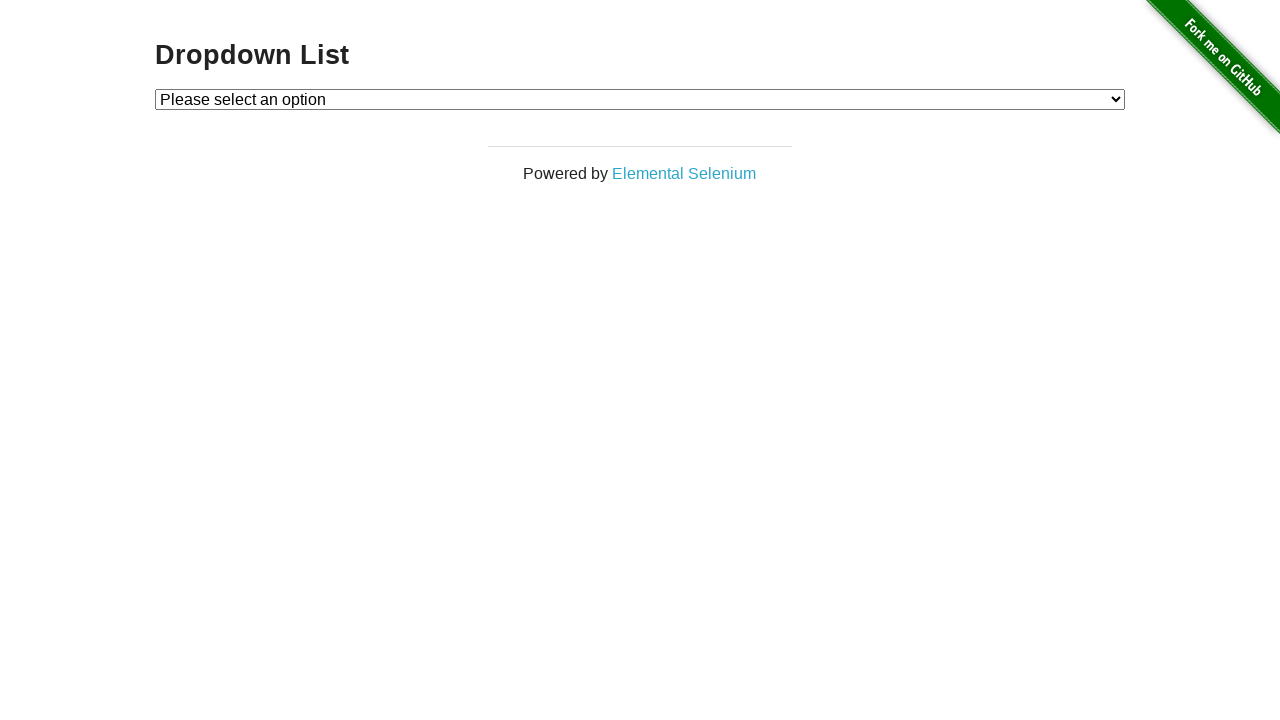

Selected Option 1 from dropdown using index on select#dropdown
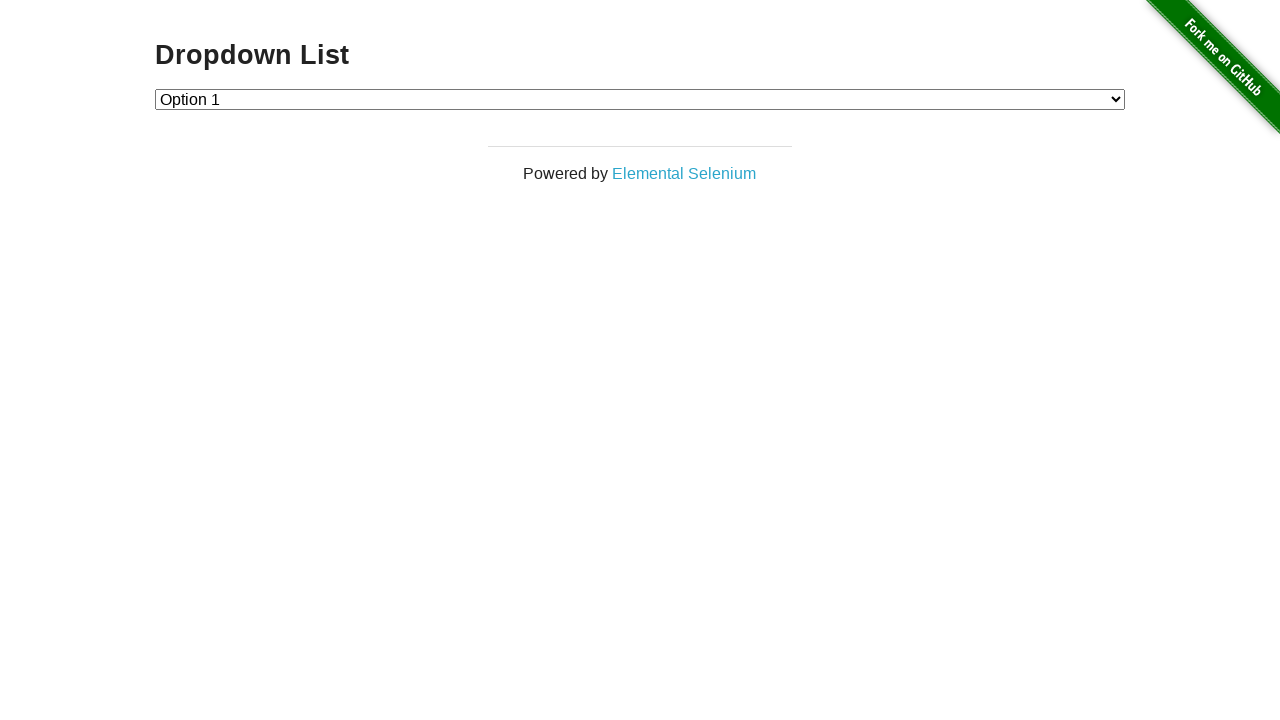

Selected Option 2 from dropdown using value '2' on select#dropdown
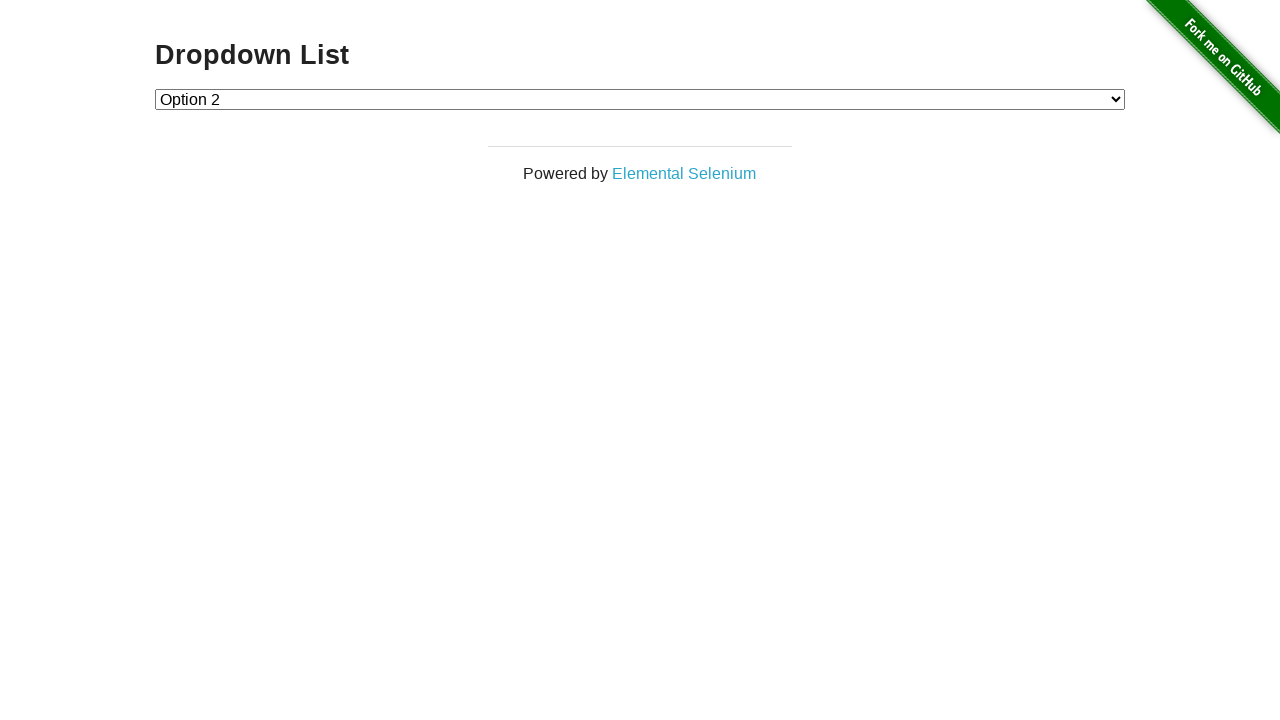

Selected Option 1 from dropdown using visible text label on select#dropdown
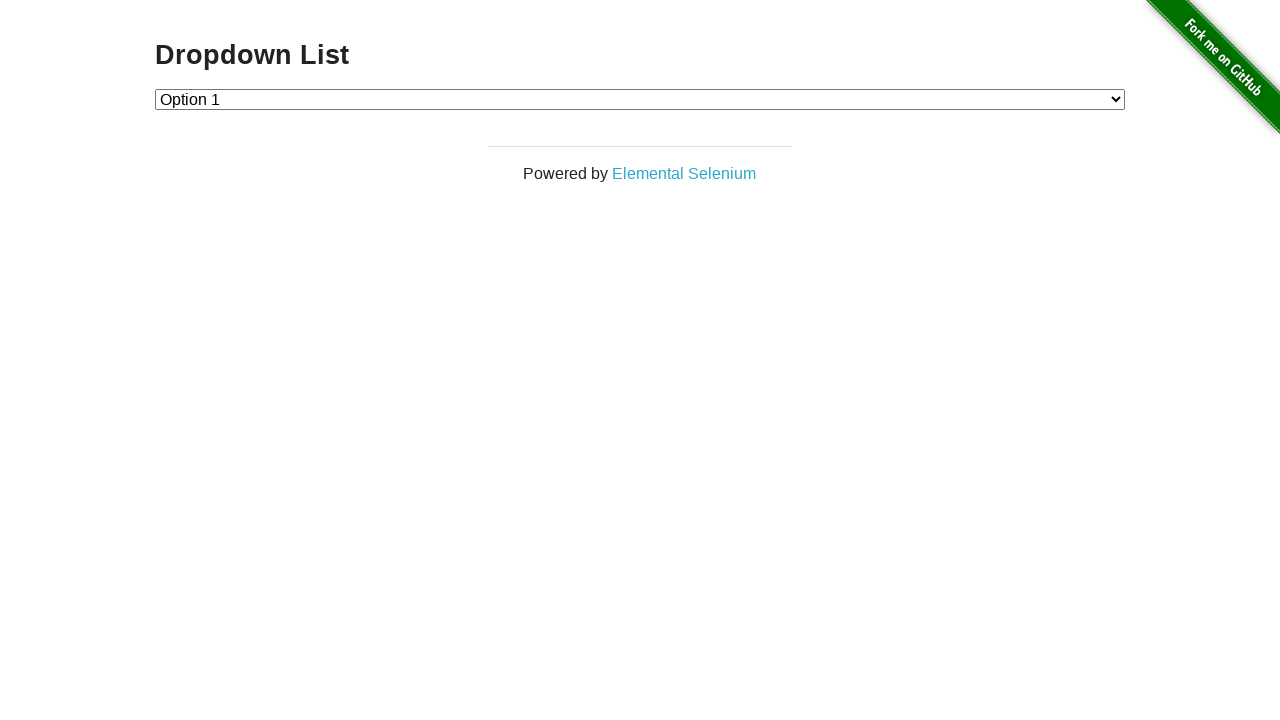

Retrieved all options from dropdown to verify contents
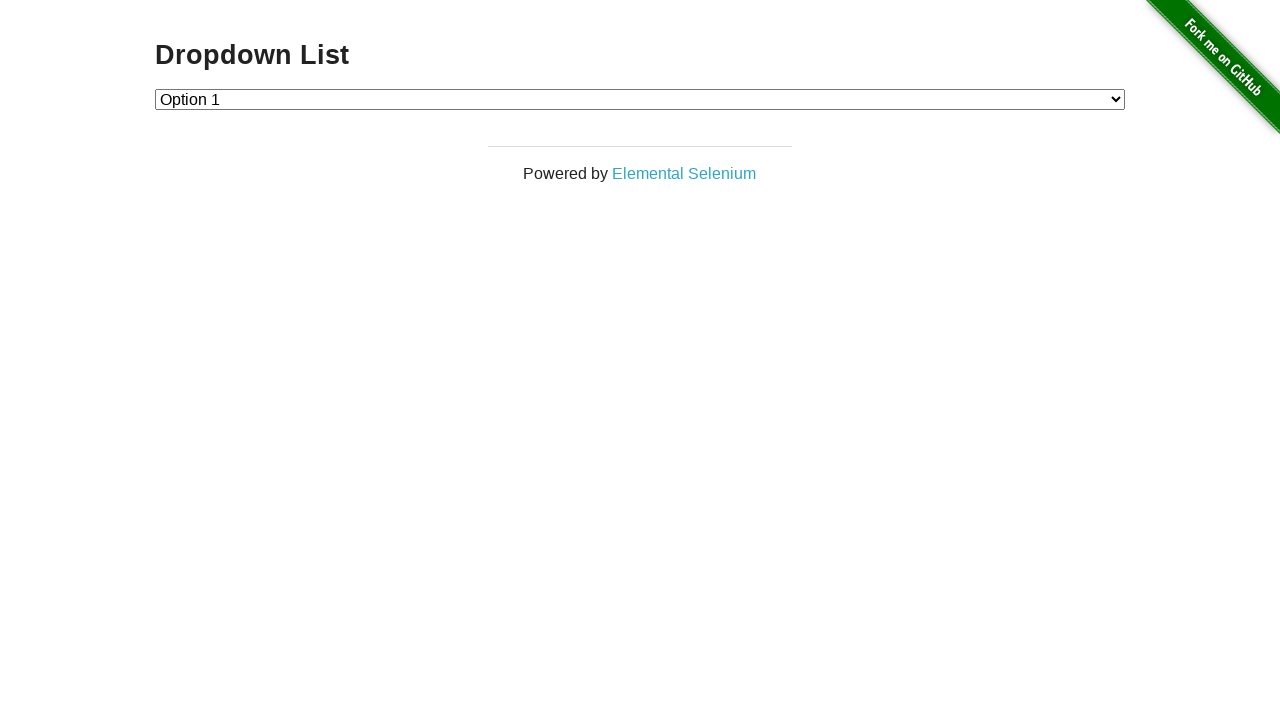

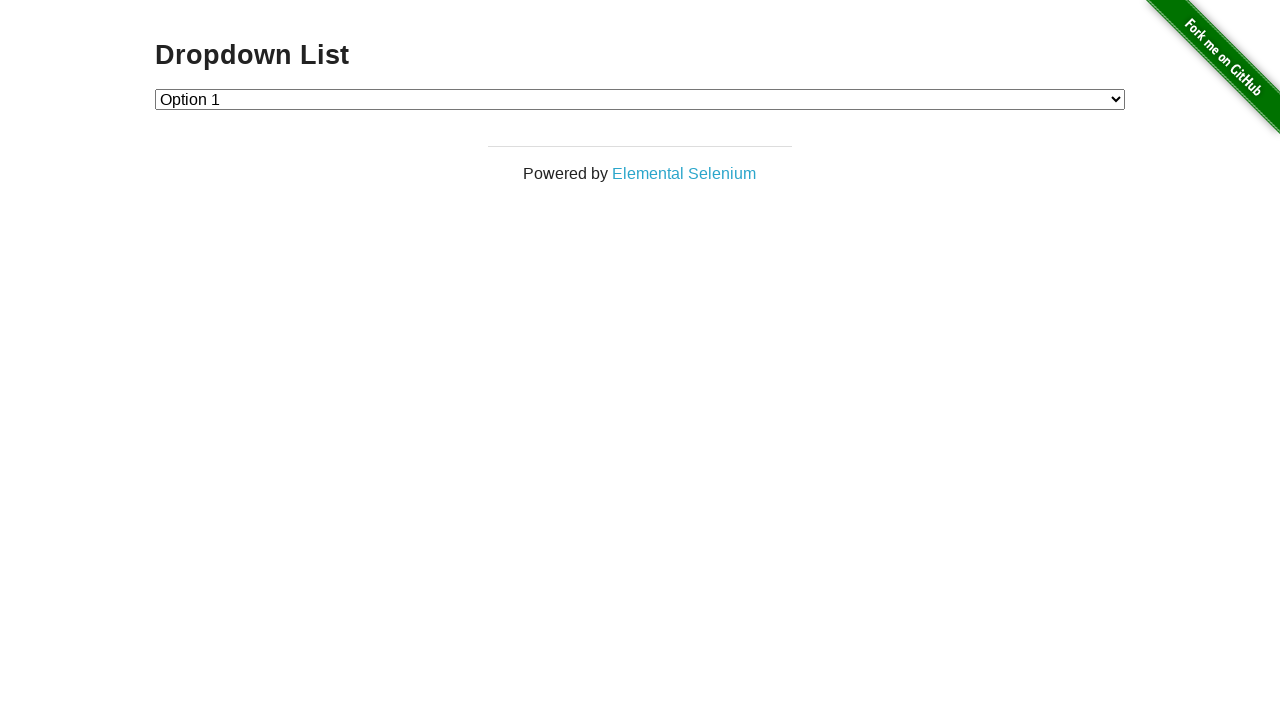